Tests right-click context menu functionality by right-clicking on an element, selecting menu options like "Edit" and "Cut", and handling the resulting alert dialogs

Starting URL: http://swisnl.github.io/jQuery-contextMenu/demo.html

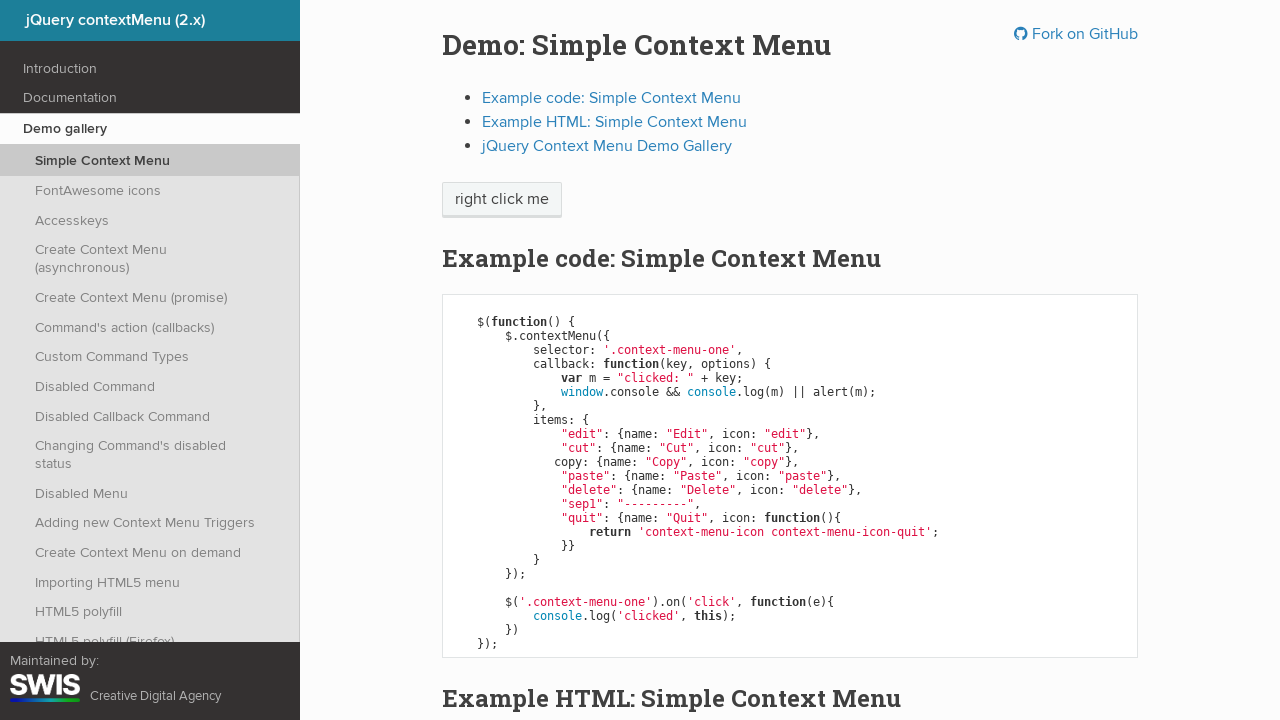

Right-clicked on 'right click me' element at (502, 200) on xpath=//span[text()='right click me']
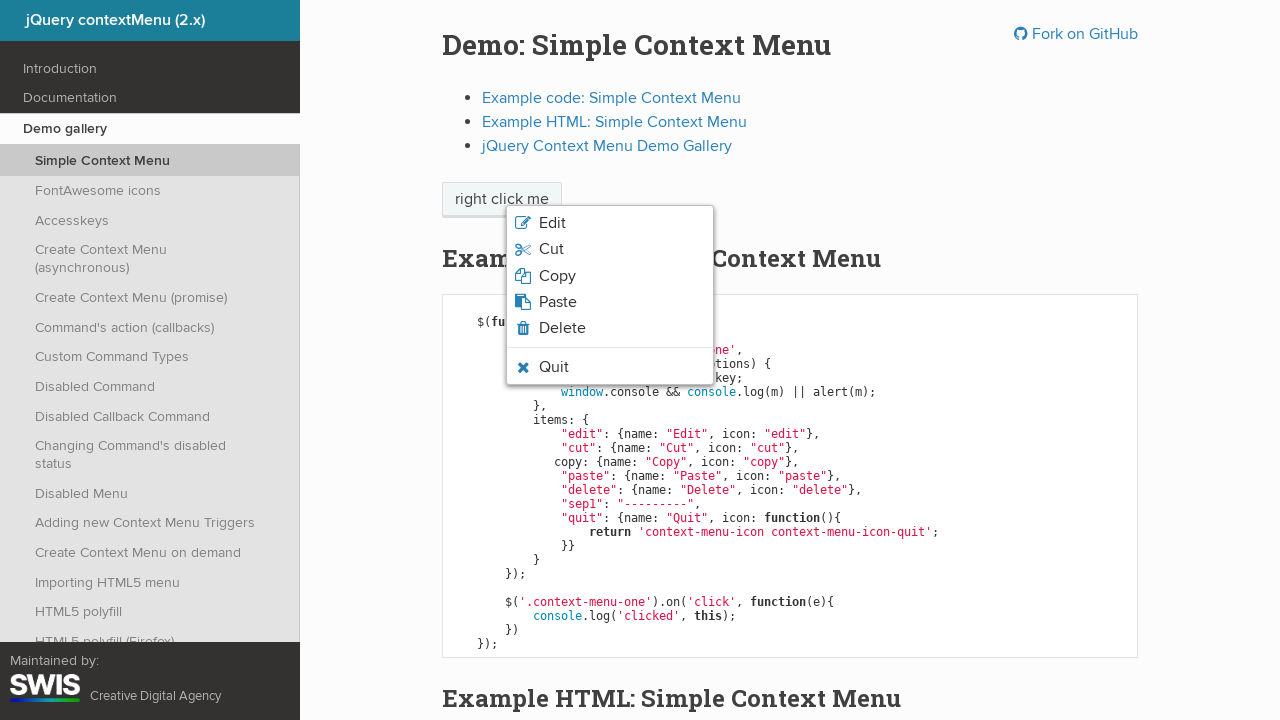

Context menu appeared
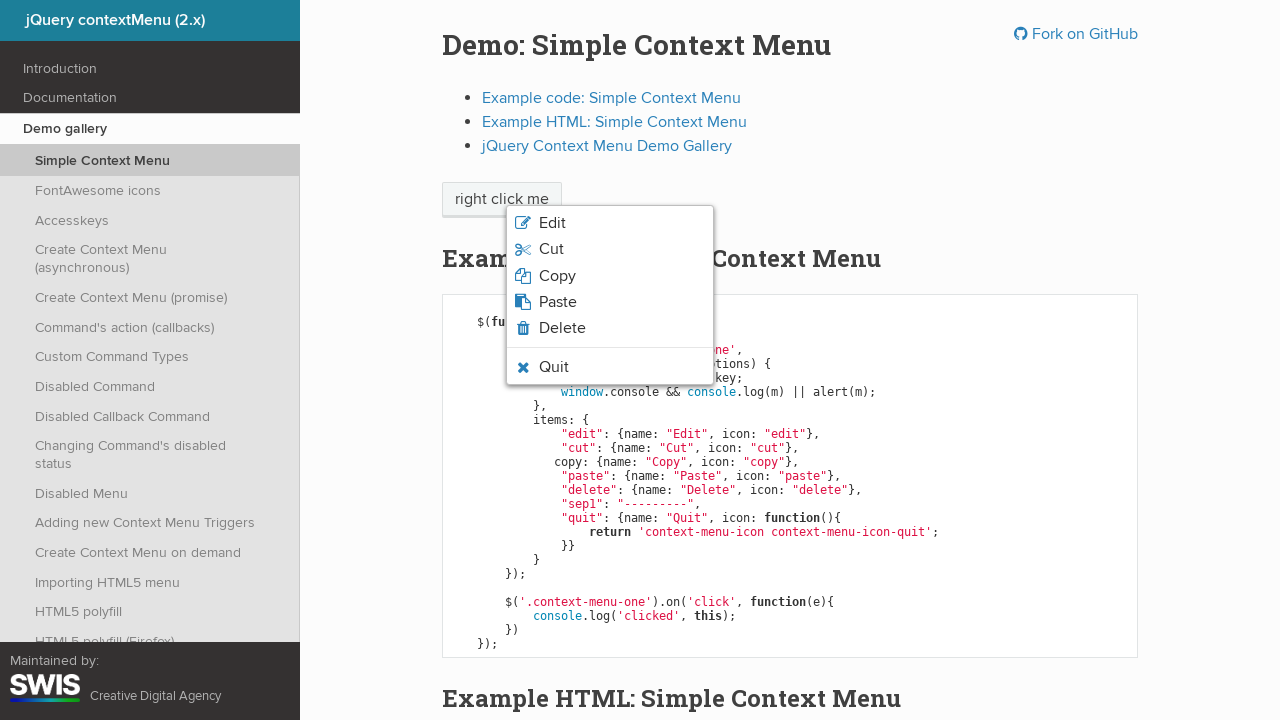

Clicked 'Edit' option from context menu at (552, 223) on xpath=//ul[@class='context-menu-list context-menu-root']/li/span[text()='Edit']
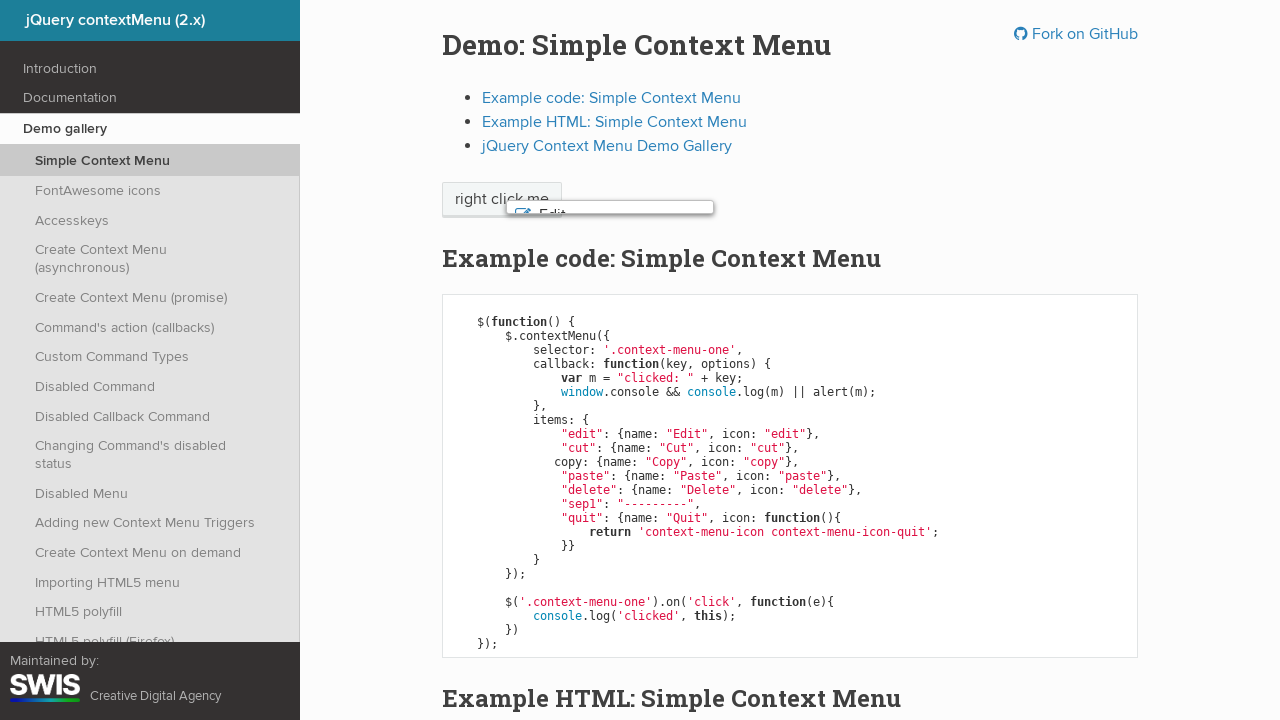

Set up dialog handler to accept alerts
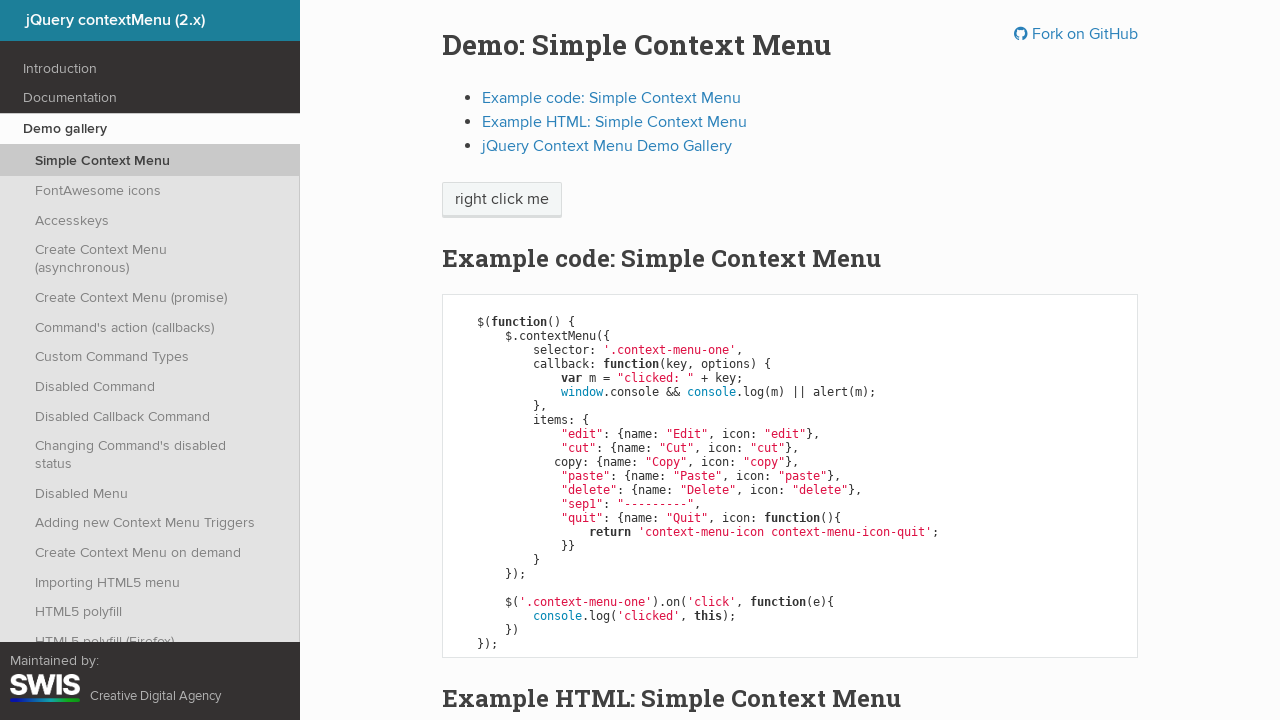

Waited 500ms for alert to process
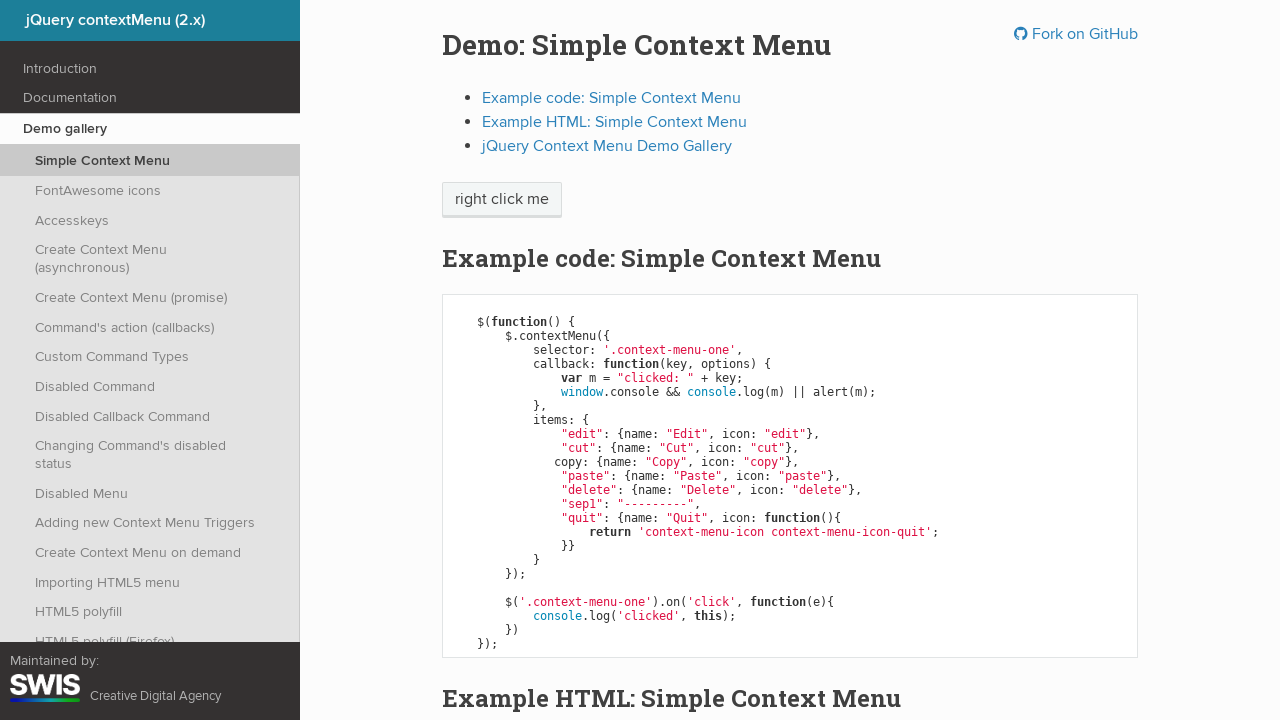

Right-clicked on 'right click me' element again at (502, 200) on xpath=//span[text()='right click me']
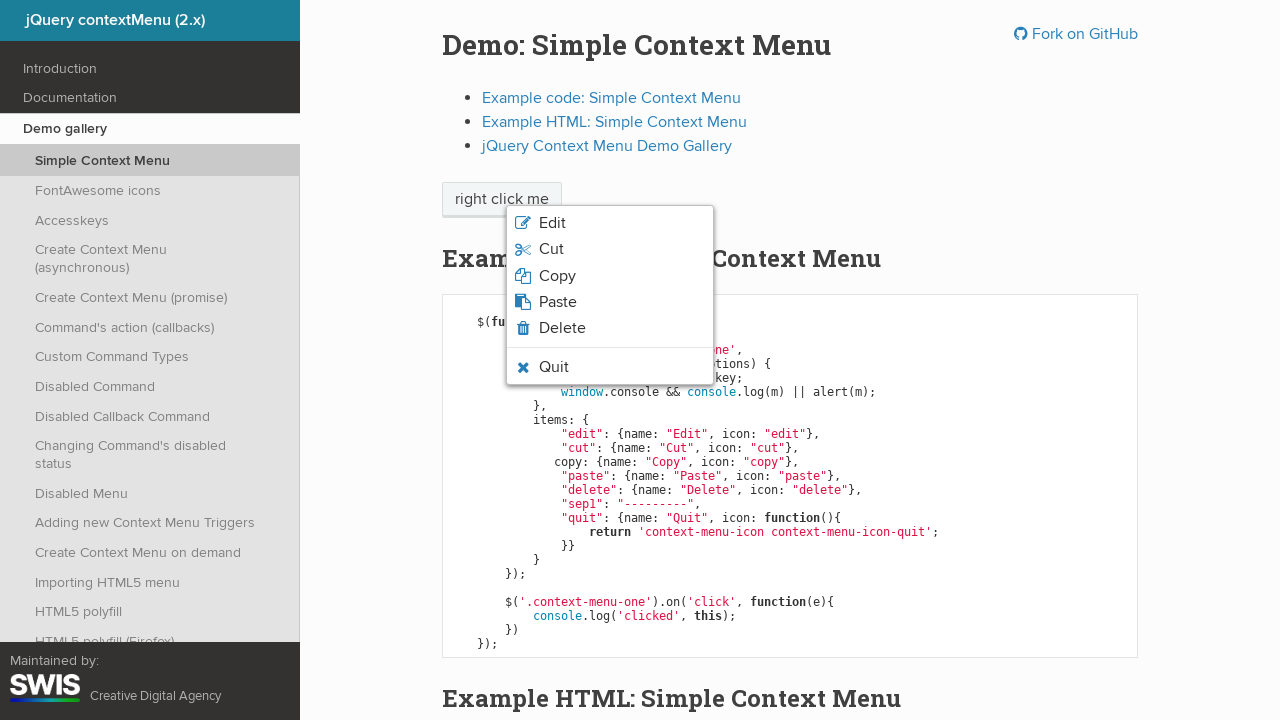

Context menu appeared for second time
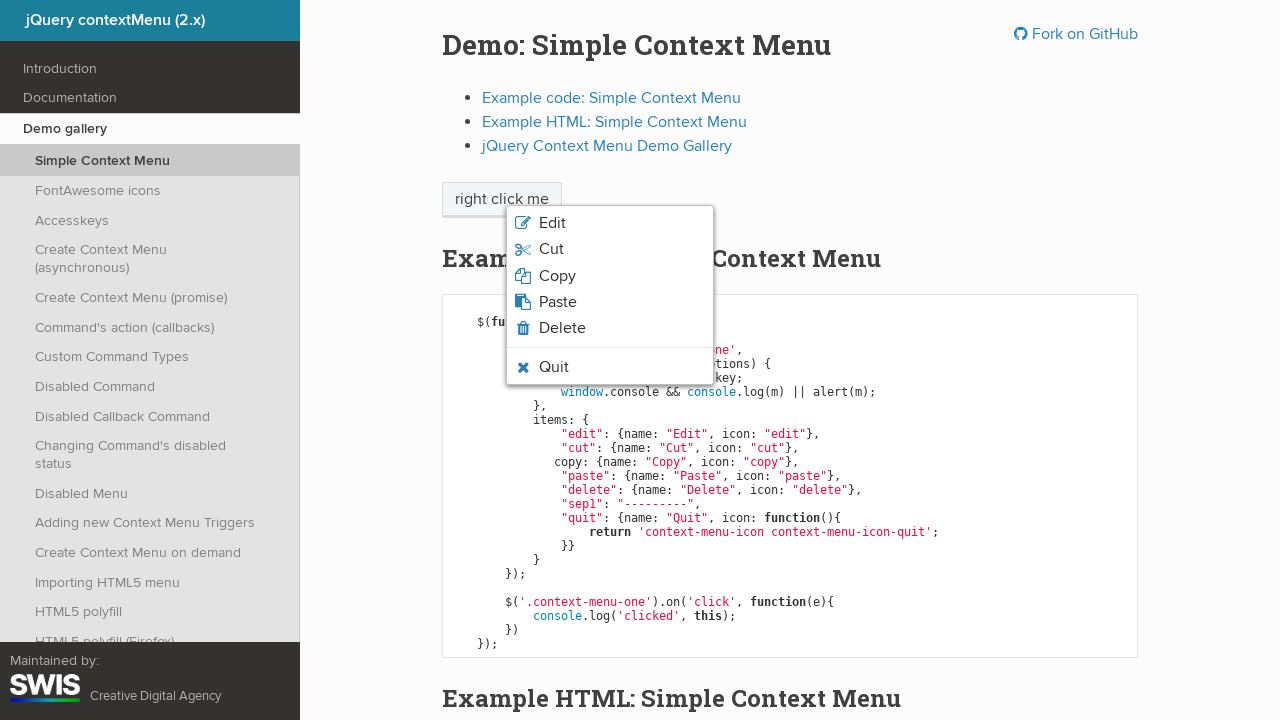

Clicked 'Cut' option from context menu at (551, 249) on xpath=//ul[@class='context-menu-list context-menu-root']/li/span[text()='Cut']
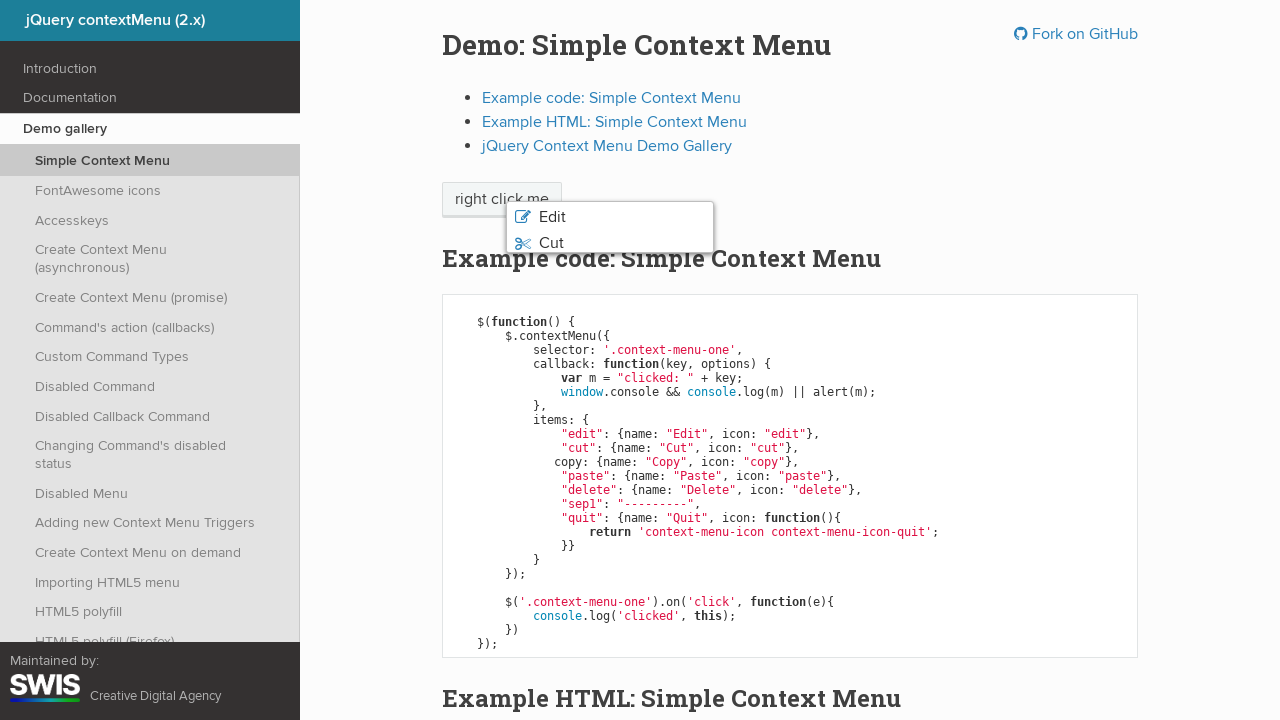

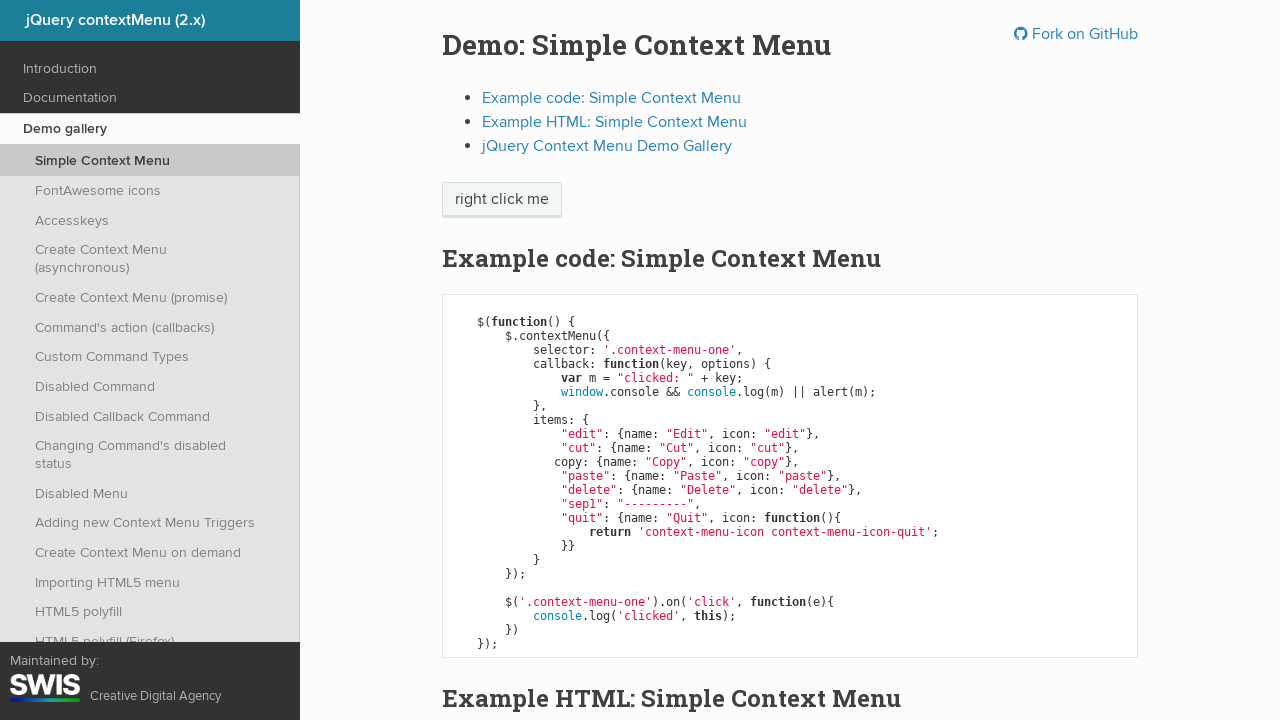